Tests right-click context menu functionality by right-clicking a button to open a context menu and then clicking the 'Copy' option

Starting URL: https://swisnl.github.io/jQuery-contextMenu/demo.html

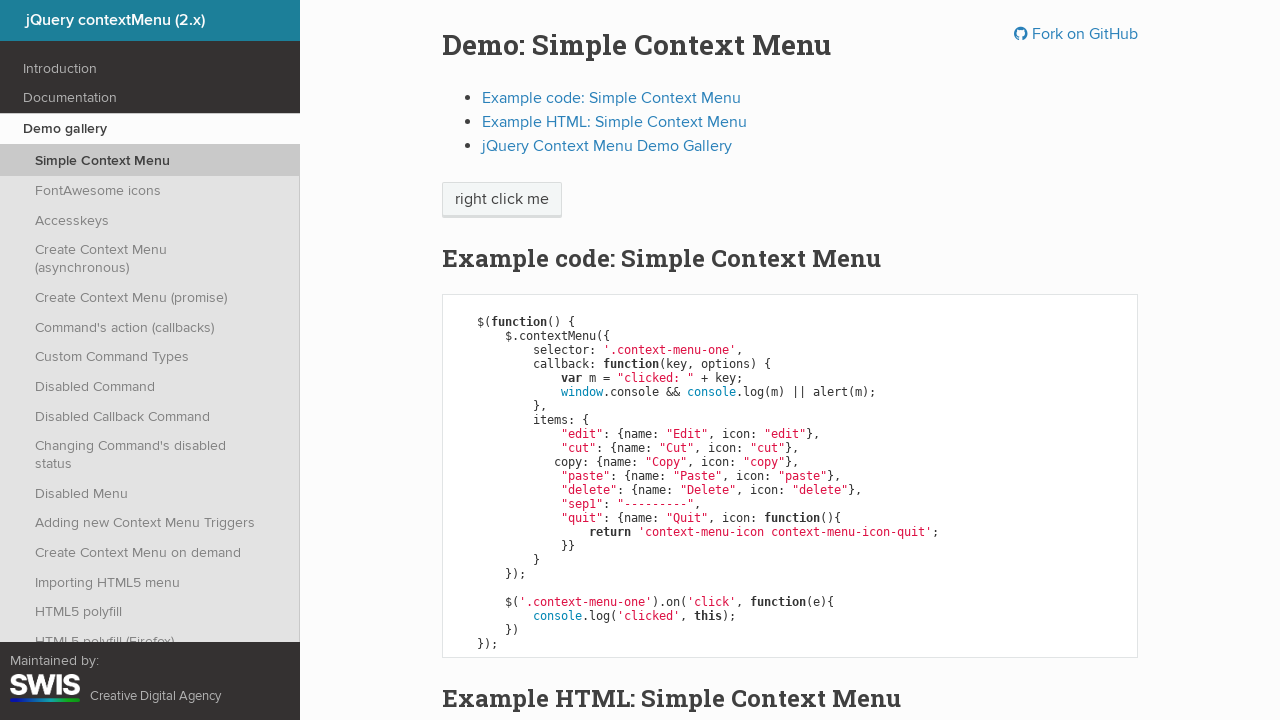

Right-clicked on context menu button to open context menu at (502, 200) on .context-menu-one.btn.btn-neutral
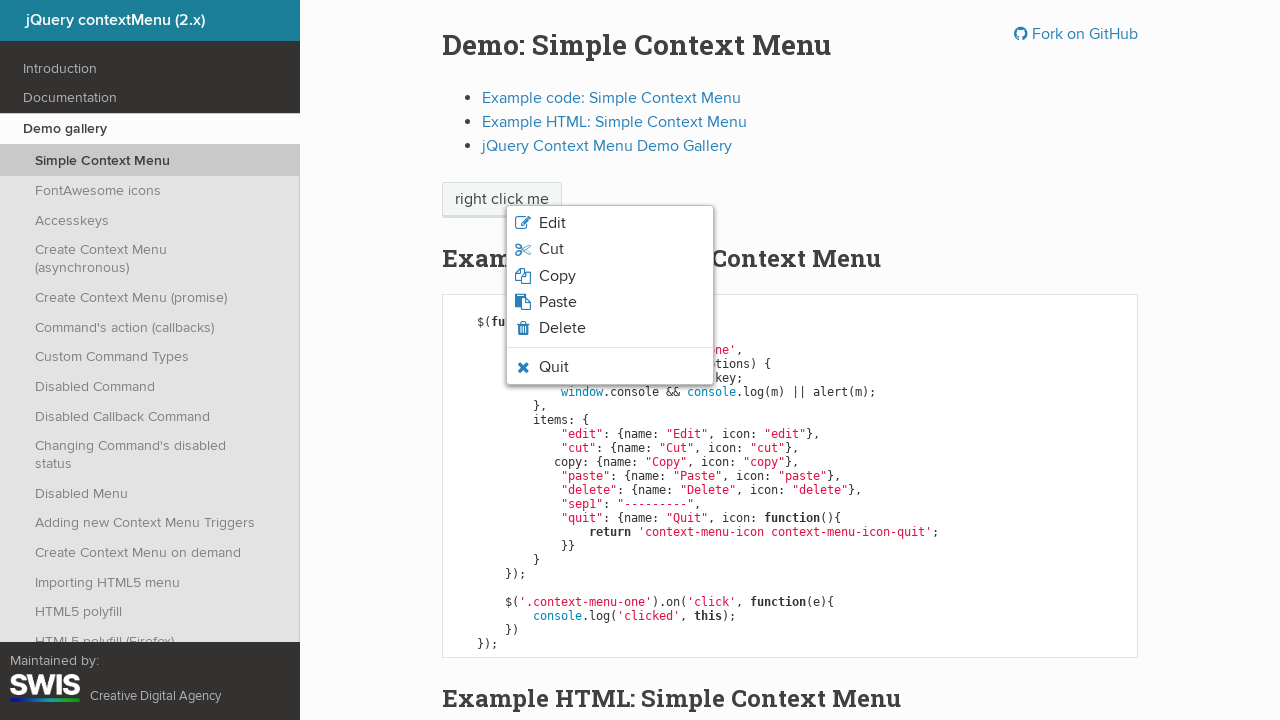

Set up dialog handler to accept dialogs
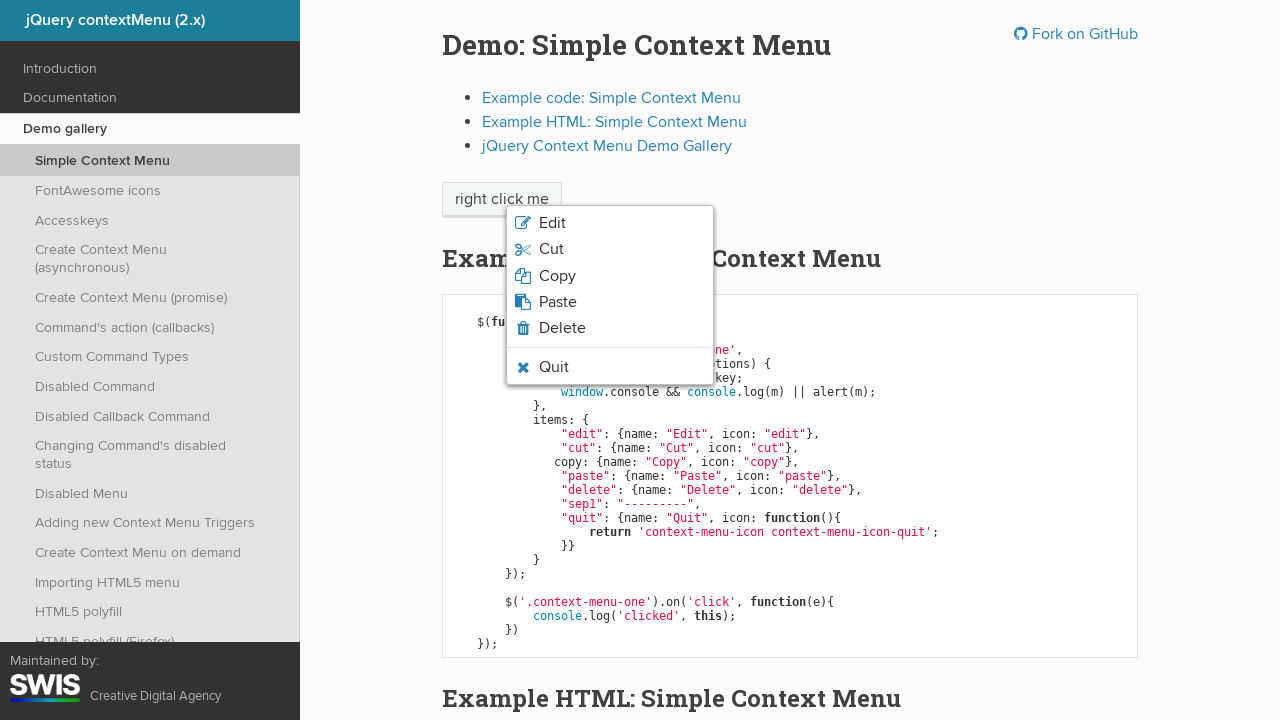

Clicked 'Copy' option from context menu at (557, 276) on xpath=//span[normalize-space()='Copy']
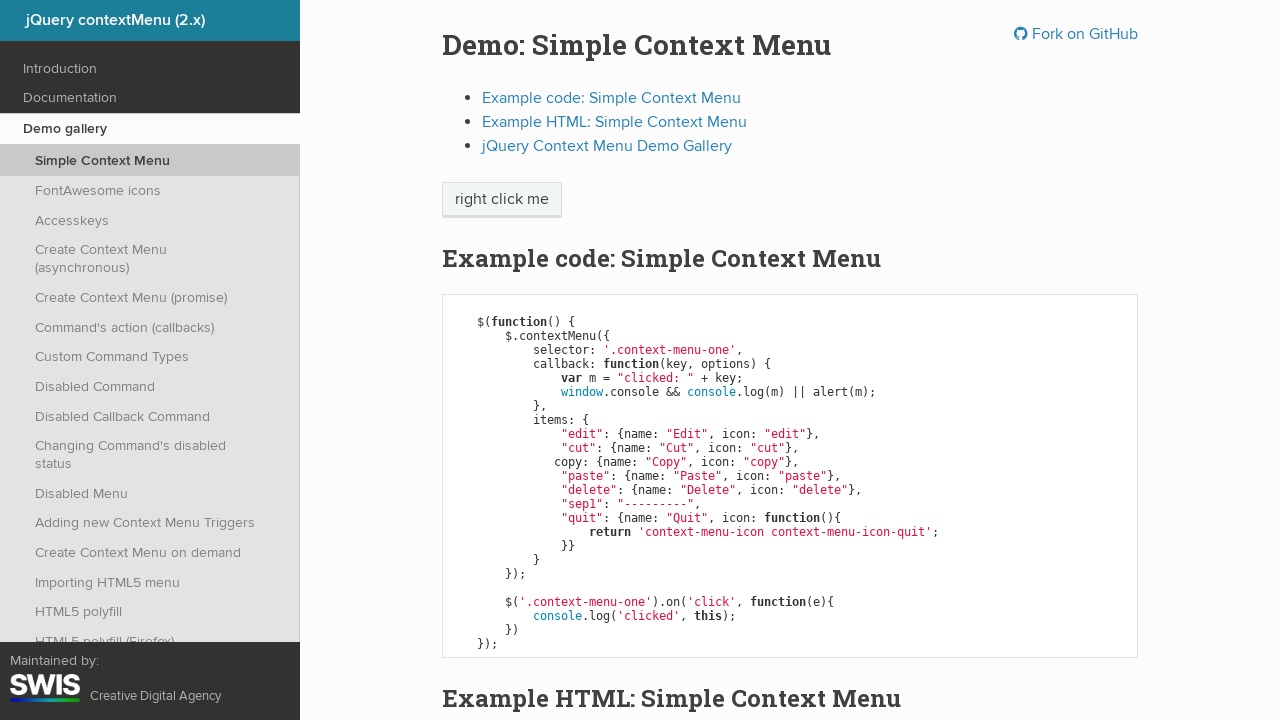

Waited 2 seconds for action to complete
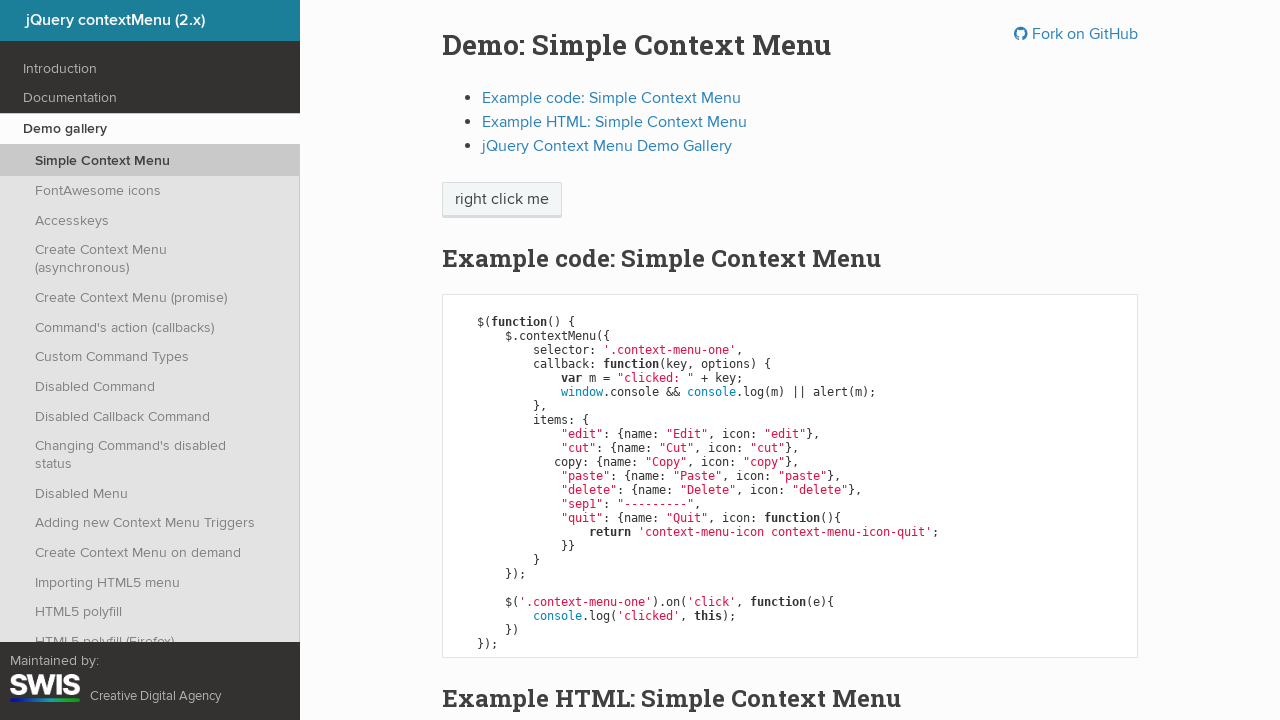

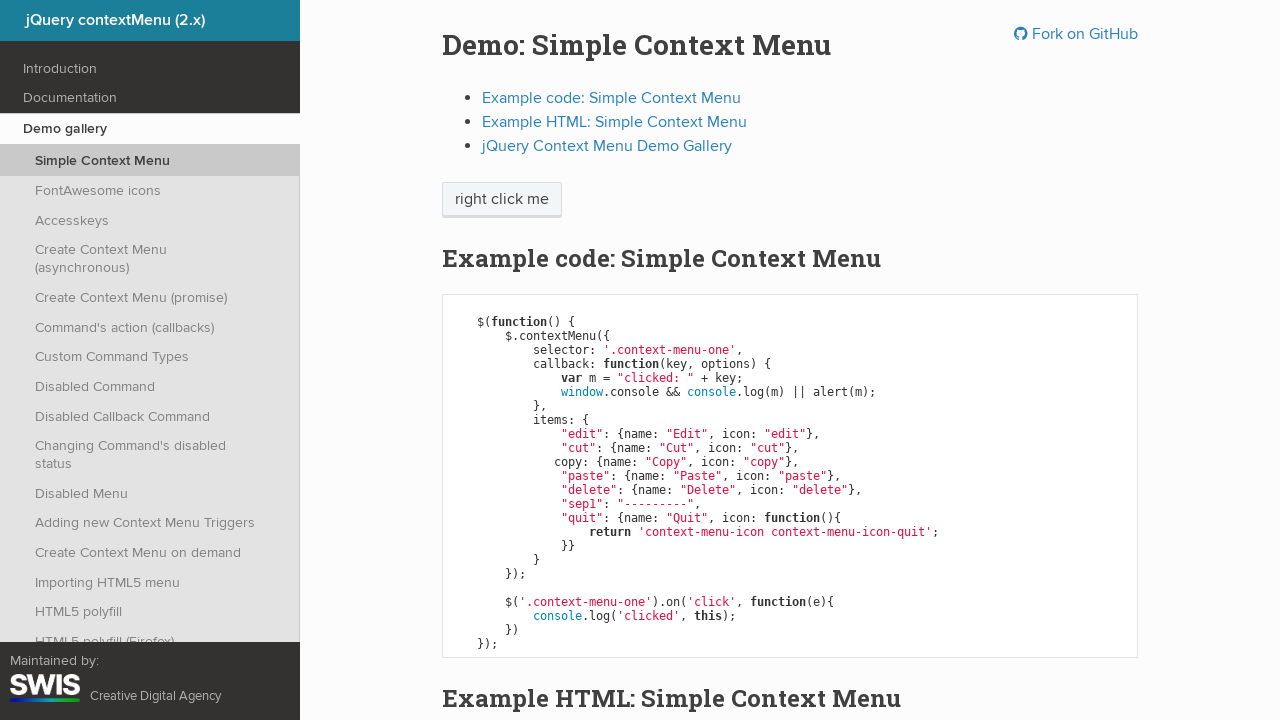